Tests the add/remove elements functionality by clicking the "Add Element" button, verifying the delete button appears, clicking it to remove the element, and verifying the page heading is still visible.

Starting URL: https://the-internet.herokuapp.com/add_remove_elements/

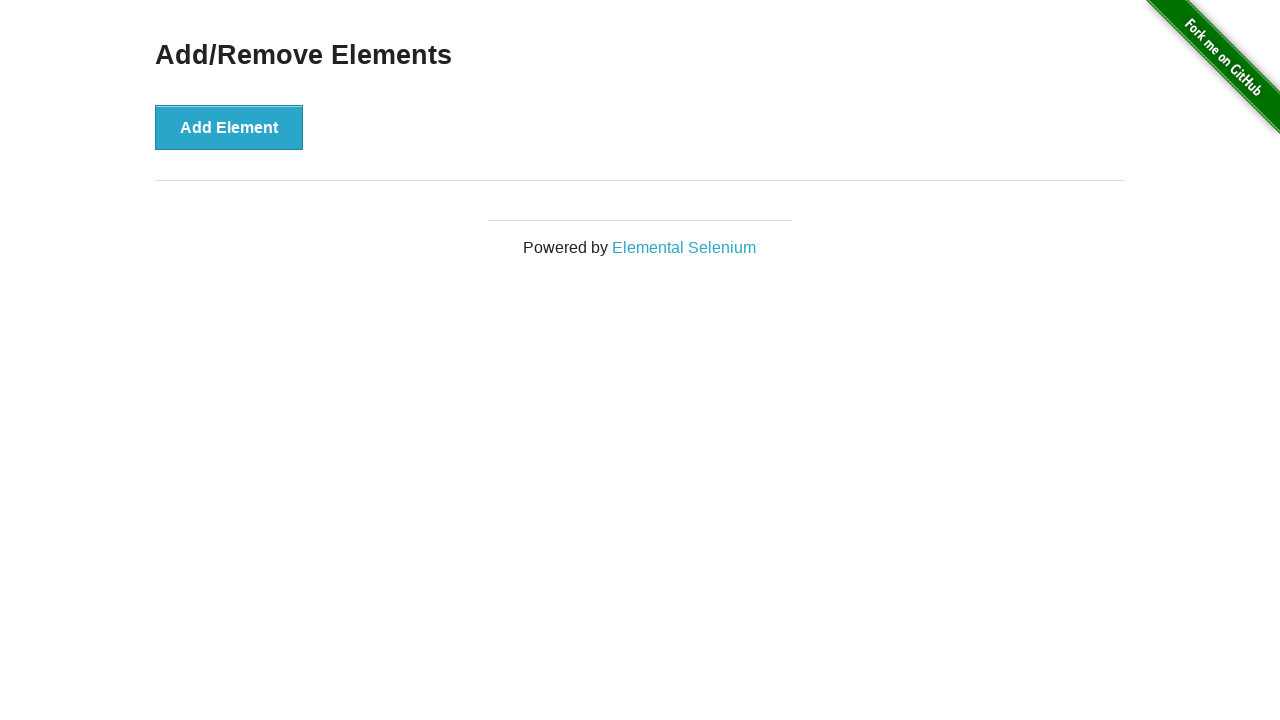

Clicked the 'Add Element' button at (229, 127) on xpath=//button[@onclick='addElement()']
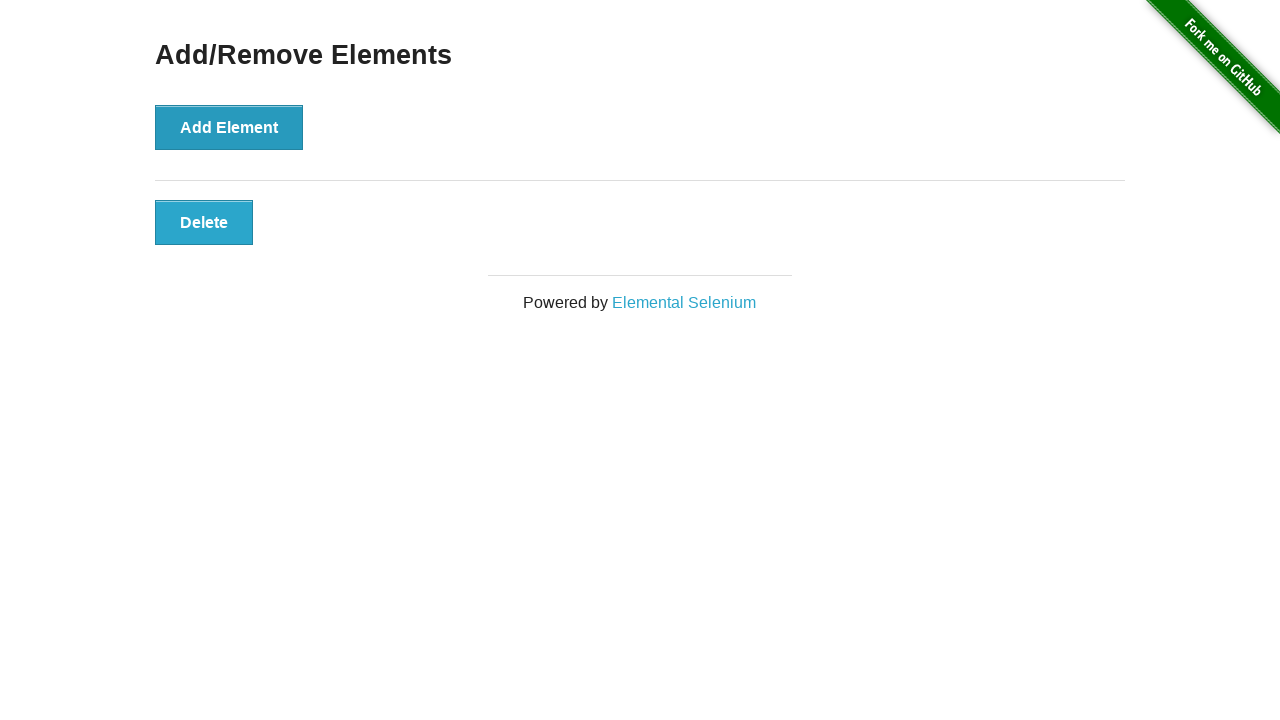

Delete button appeared and is visible
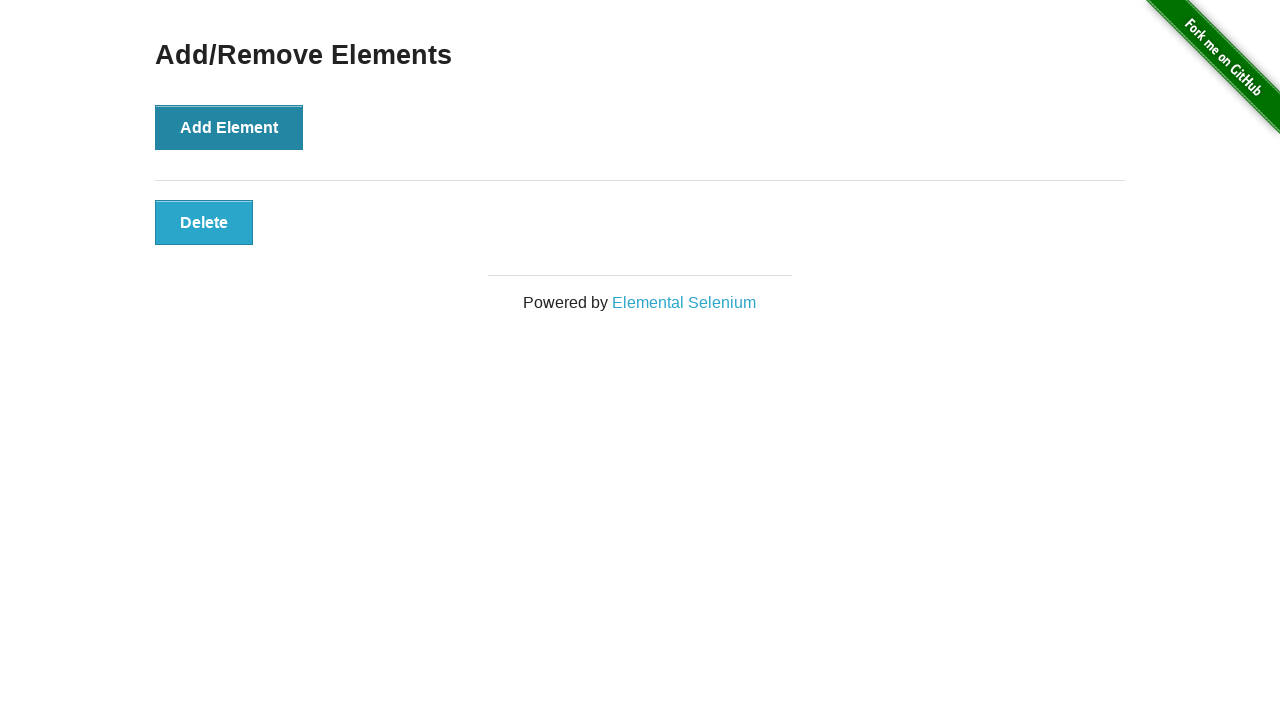

Clicked the delete button to remove the element at (204, 222) on xpath=//button[@class='added-manually']
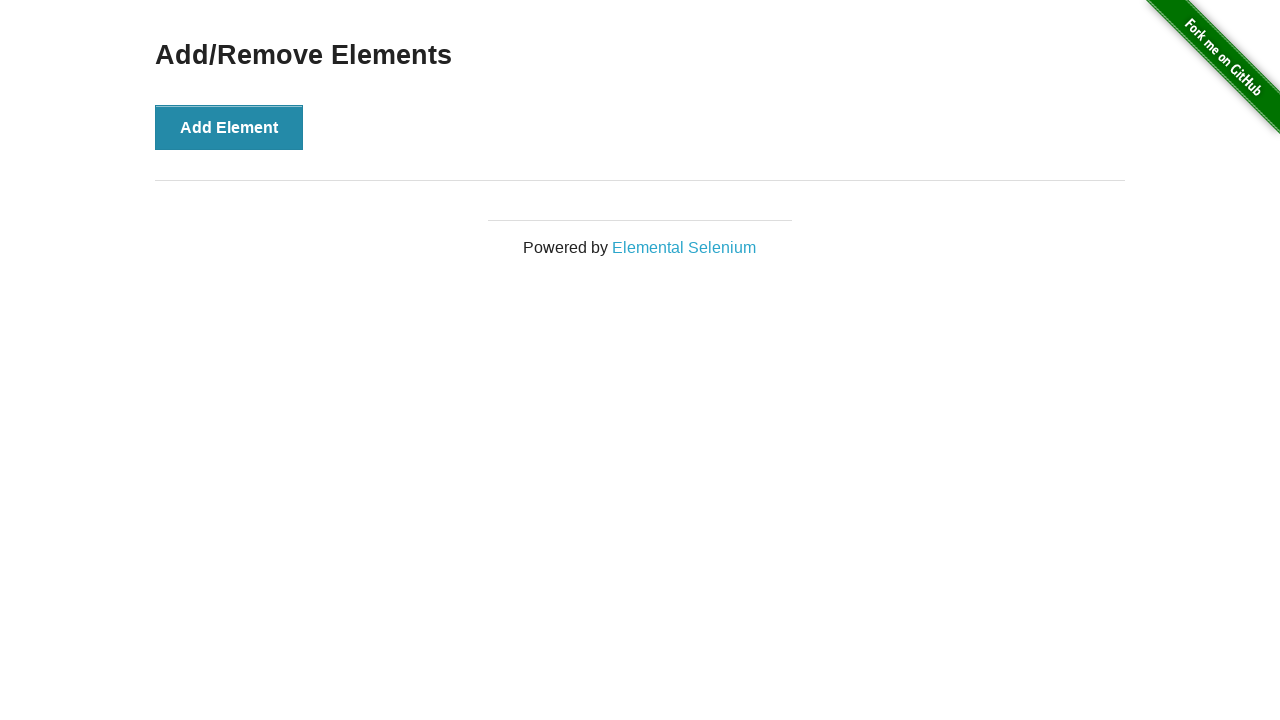

Verified the 'Add/Remove Elements' heading is still visible
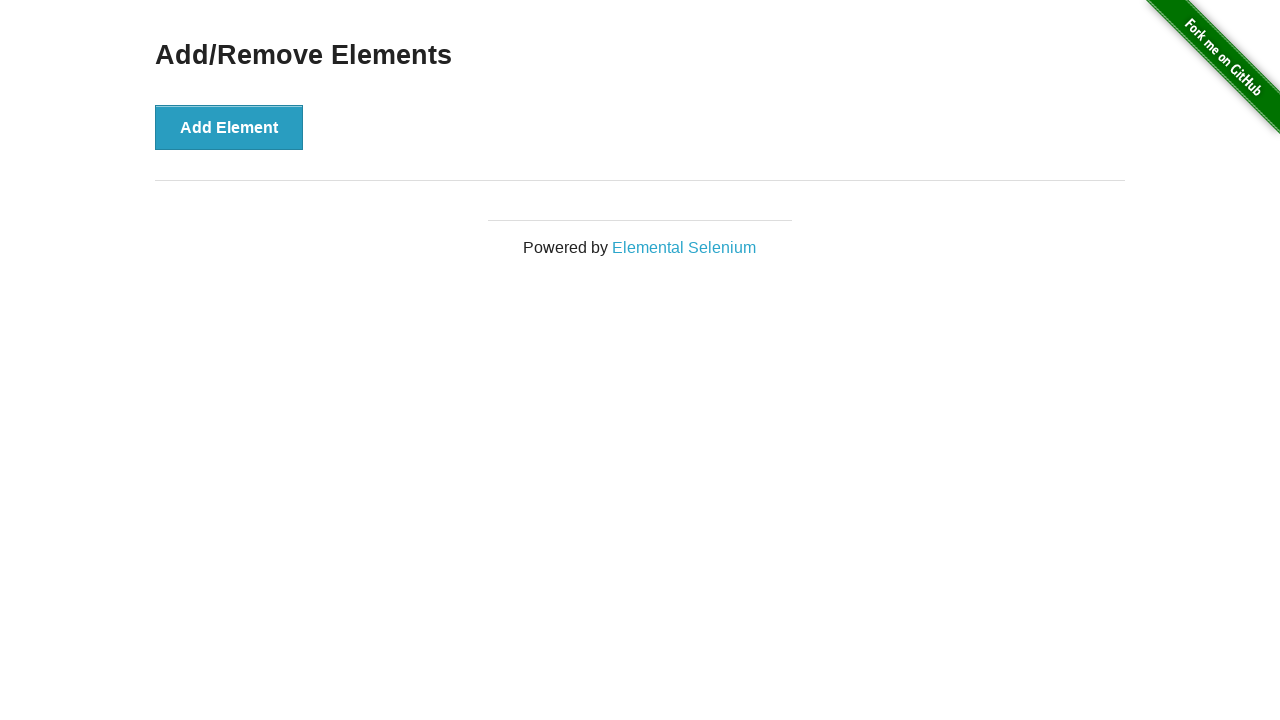

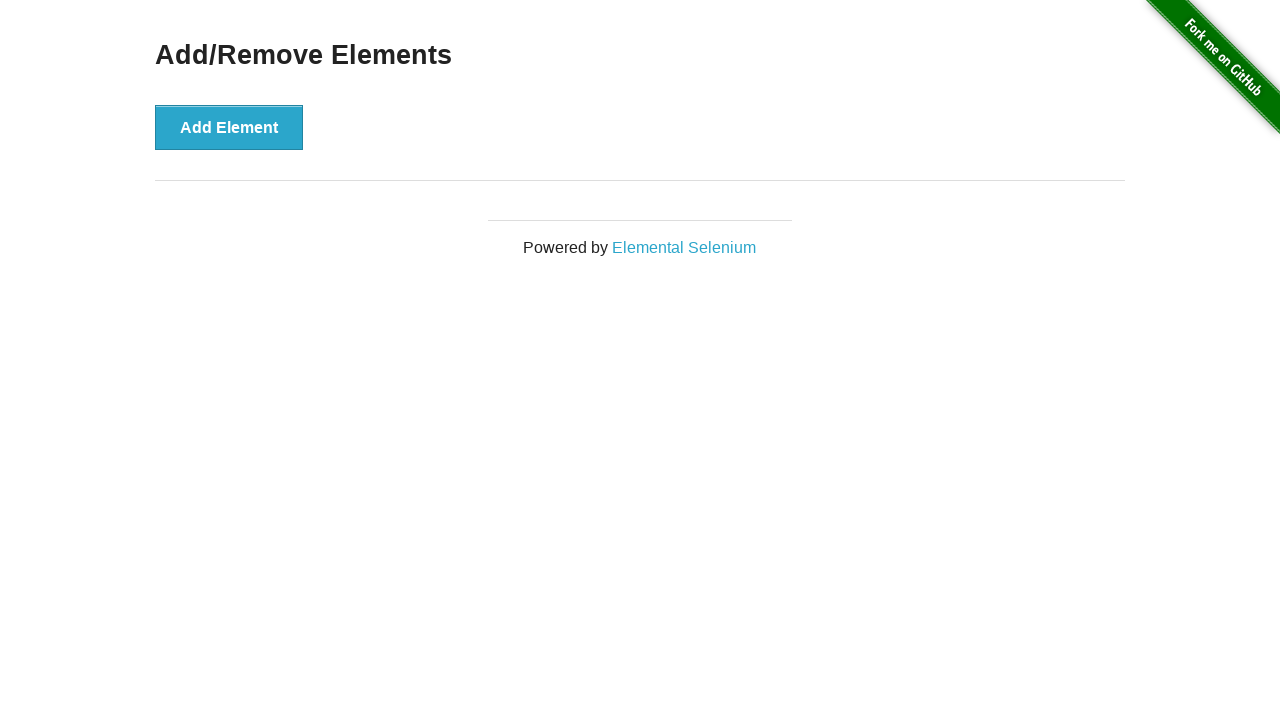